Navigates to LambdaTest Selenium Playground, verifies heading text display, then navigates to a form demo page to check input field attributes and CSS properties

Starting URL: https://www.lambdatest.com/selenium-playground/

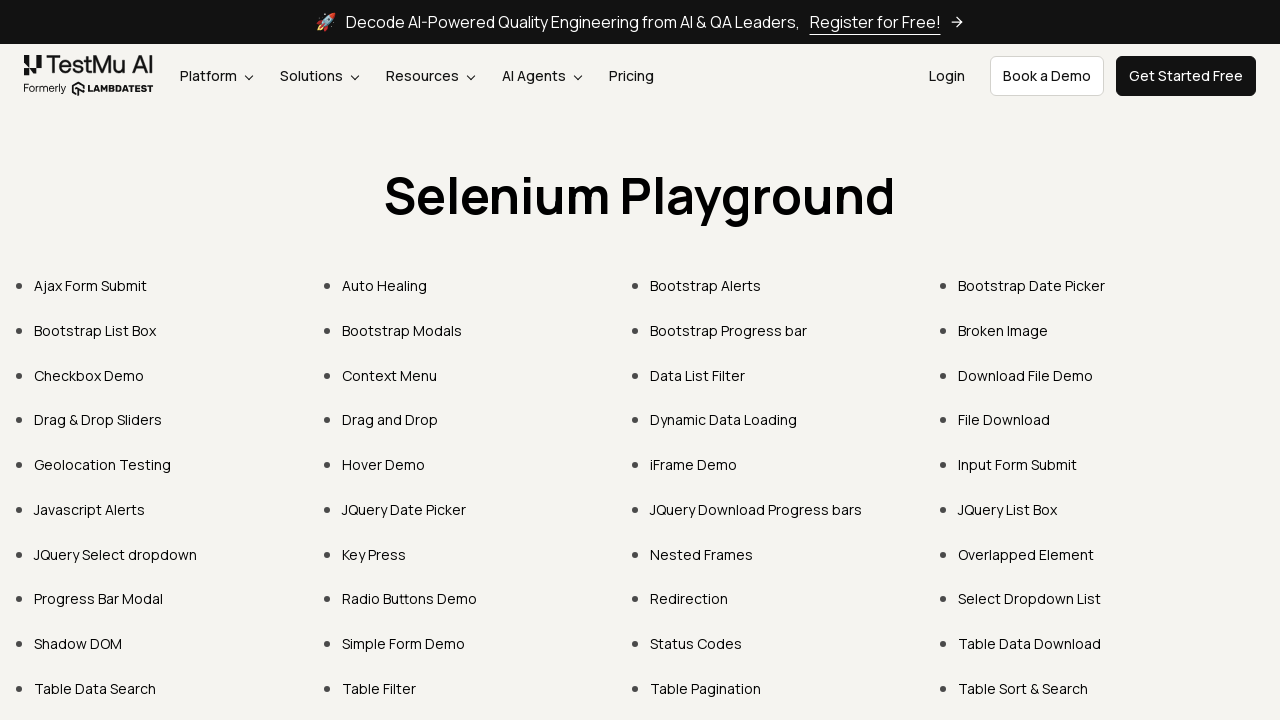

Located h1 heading element on LambdaTest Selenium Playground
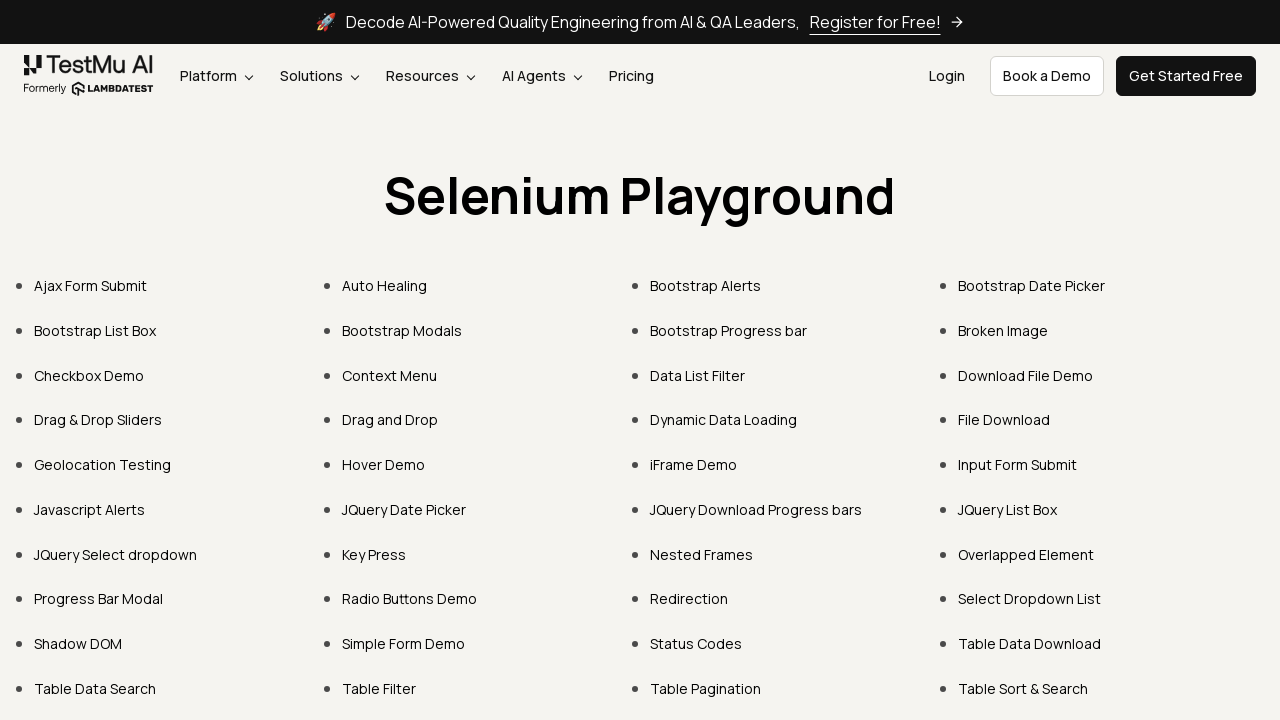

Verified h1 heading is visible
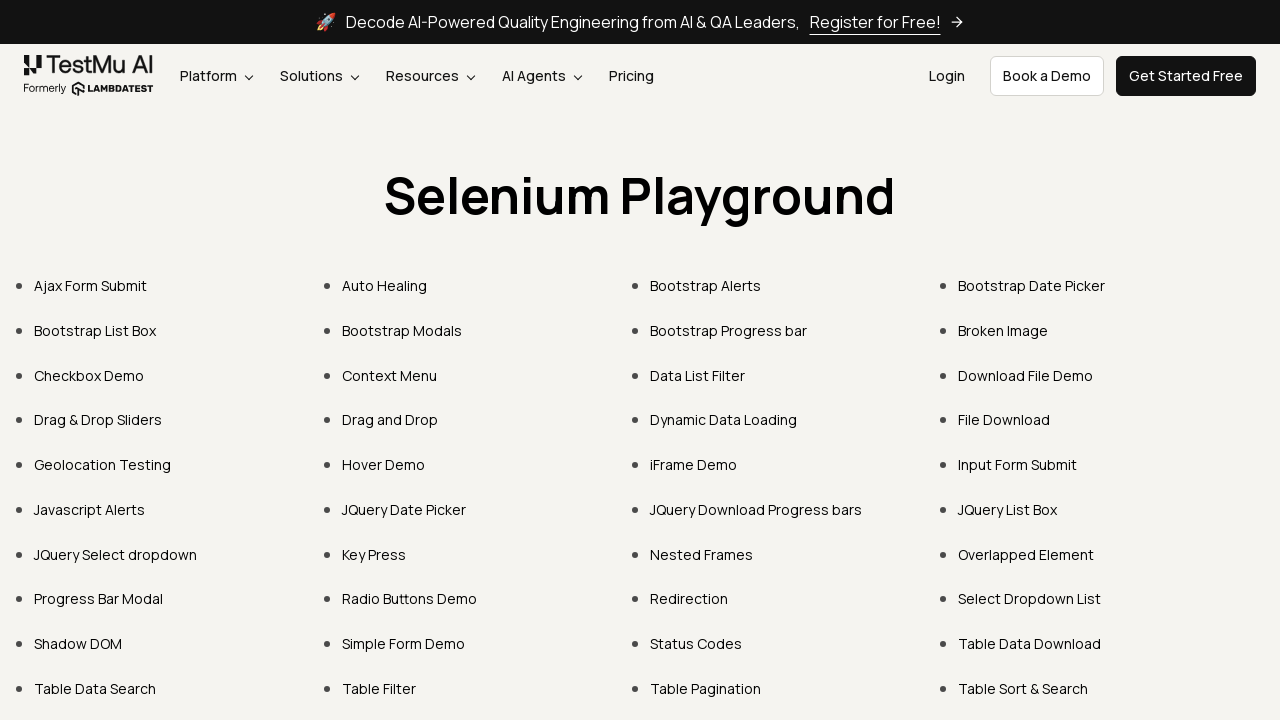

Navigated to simple form demo page
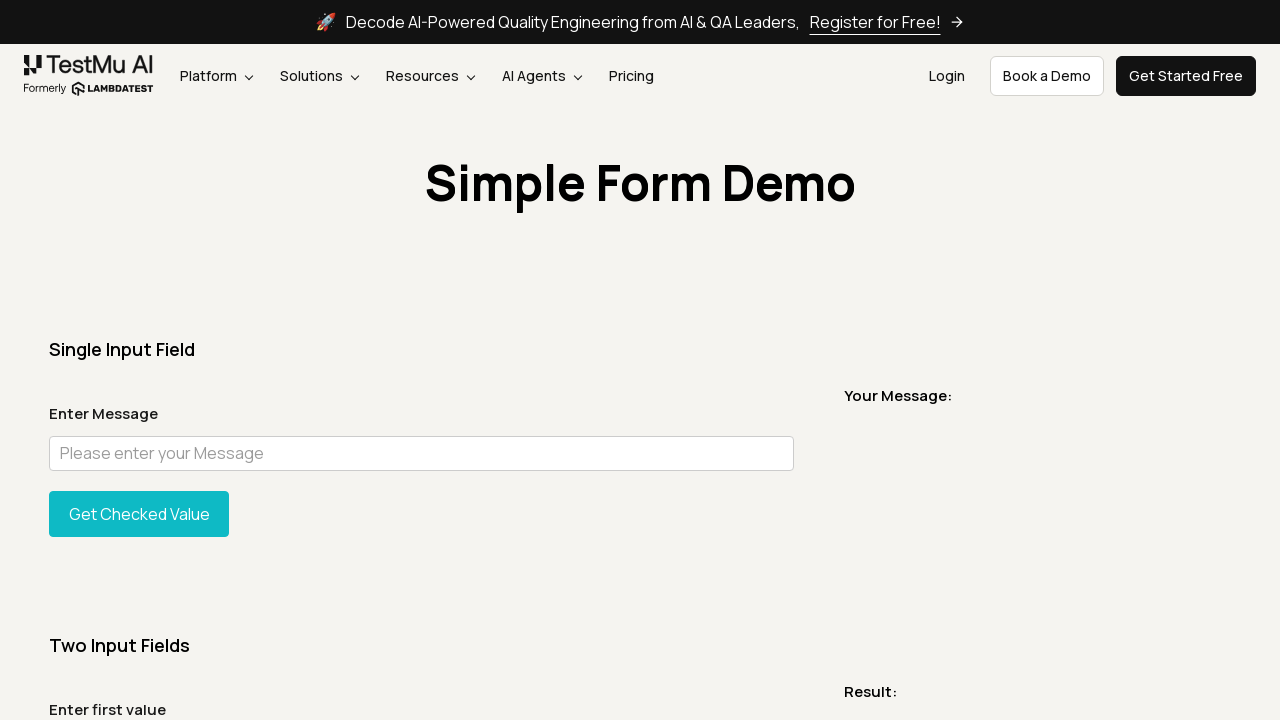

Located input field with placeholder 'Please enter your Message'
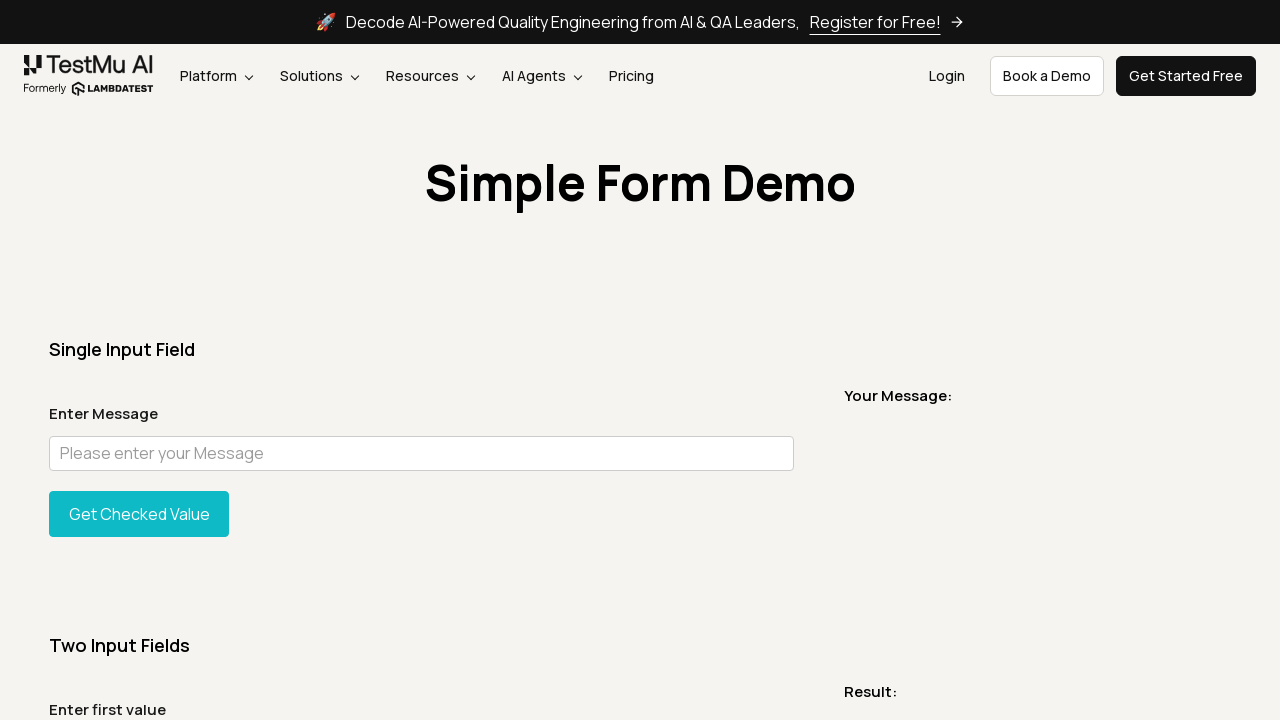

Verified input field is visible
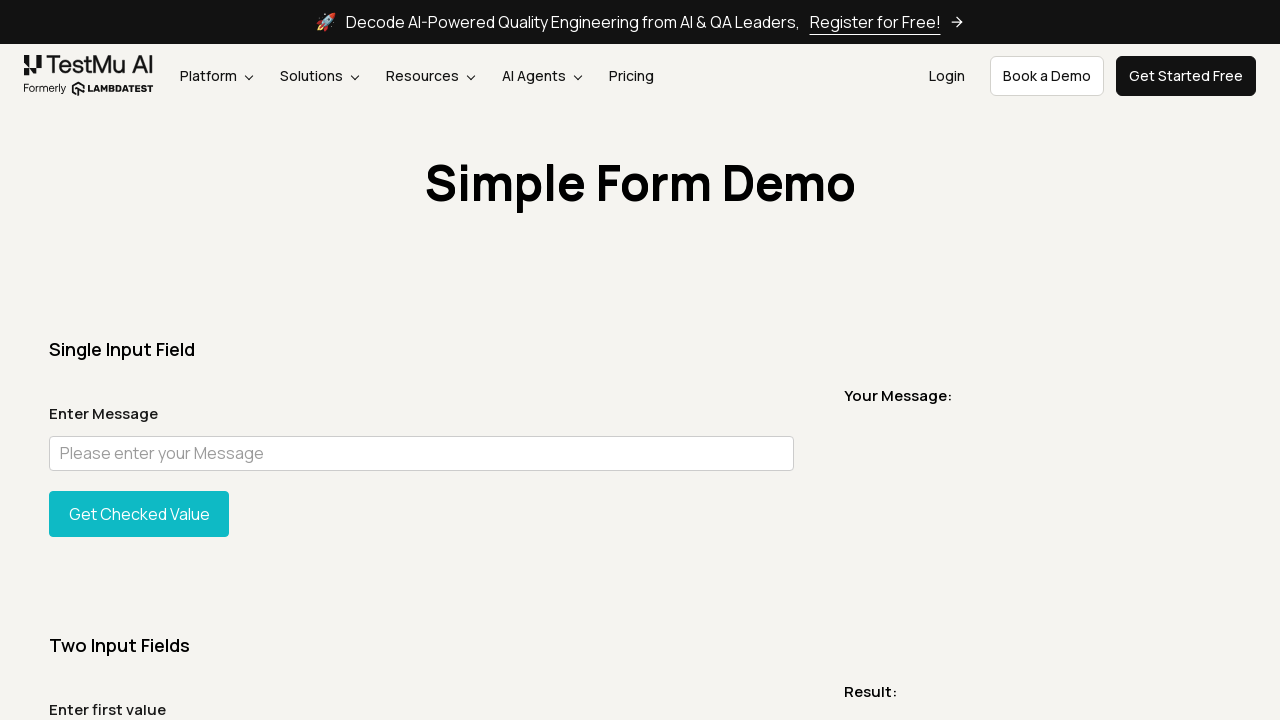

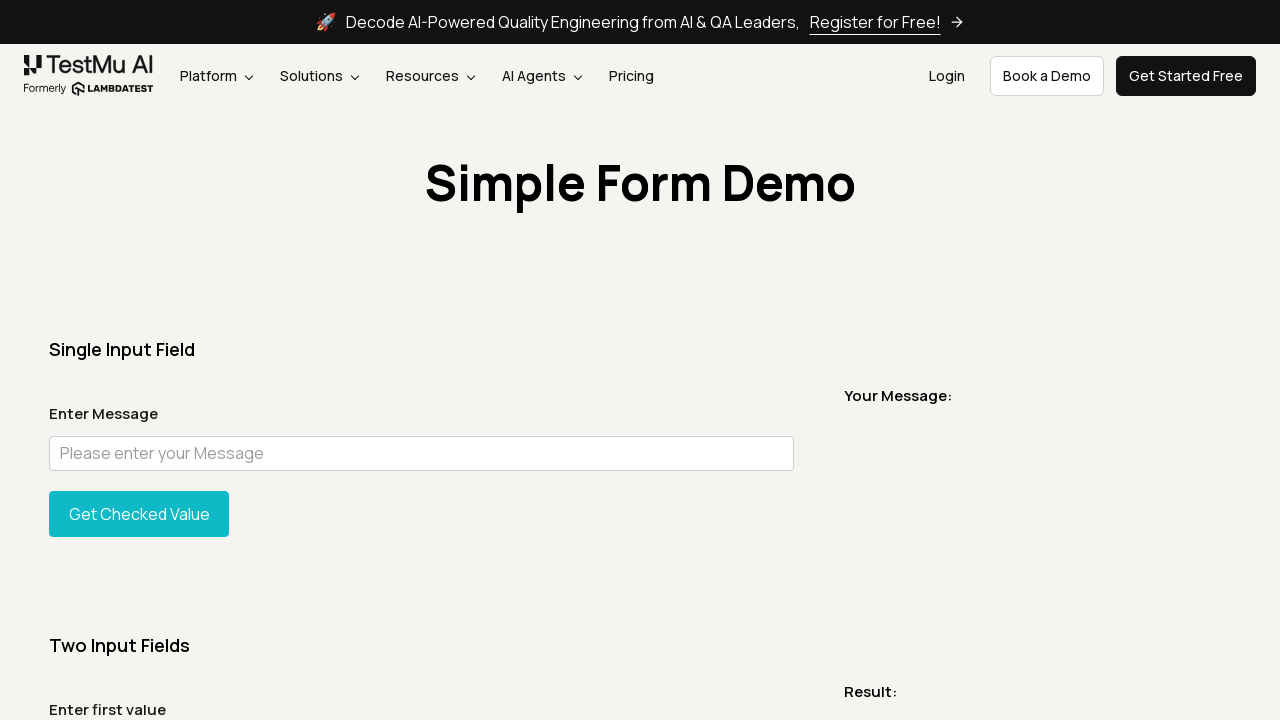